Tests adding multiple products (Samsung Galaxy S6, Nokia Lumia, Nexus) to cart and completing checkout with order details

Starting URL: https://www.demoblaze.com/

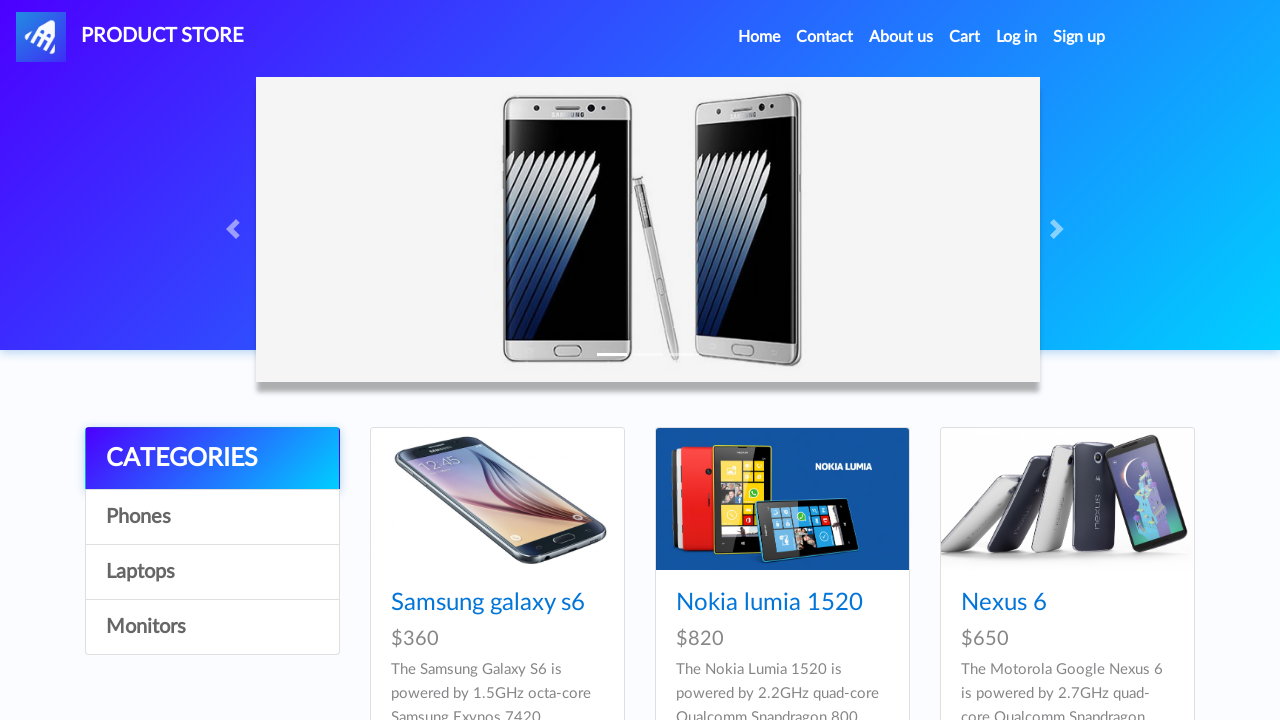

Clicked on Samsung Galaxy S6 product link at (488, 603) on internal:role=link[name="Samsung galaxy s6"i]
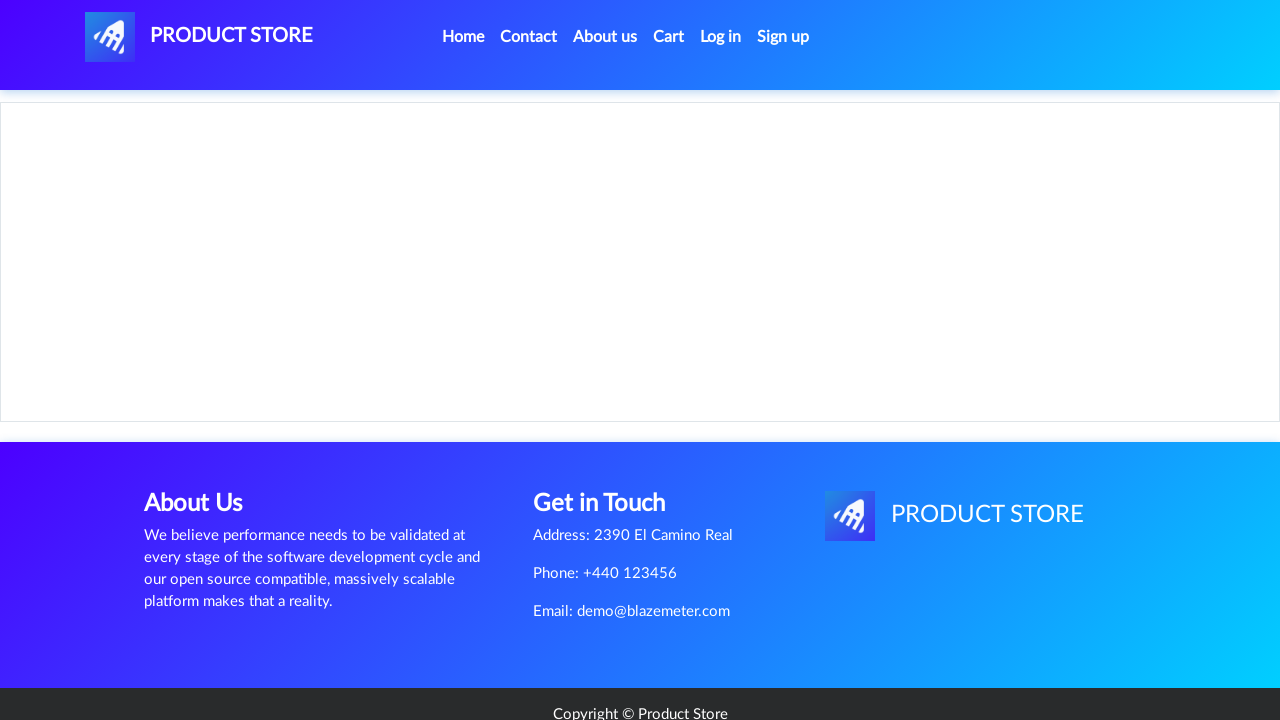

Dismissed dialog and clicked Add to cart button for Samsung Galaxy S6 at (610, 440) on internal:role=link[name="Add to cart"i]
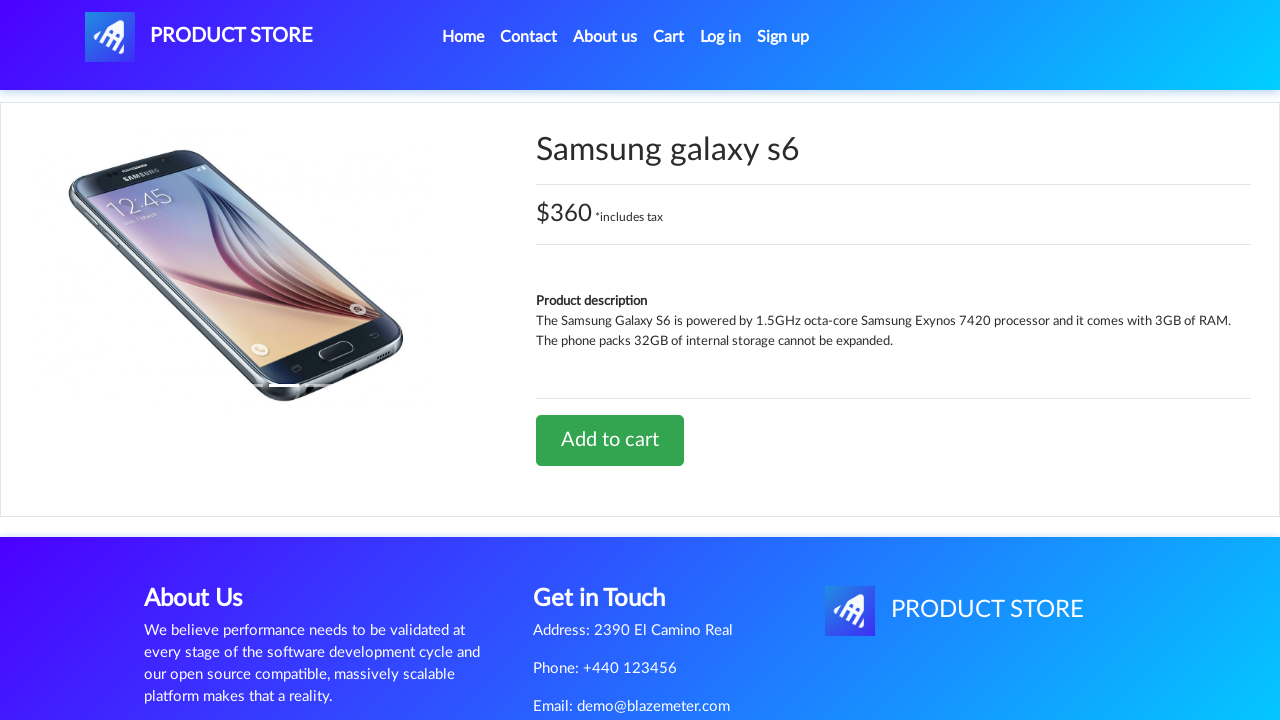

Navigated back to home page
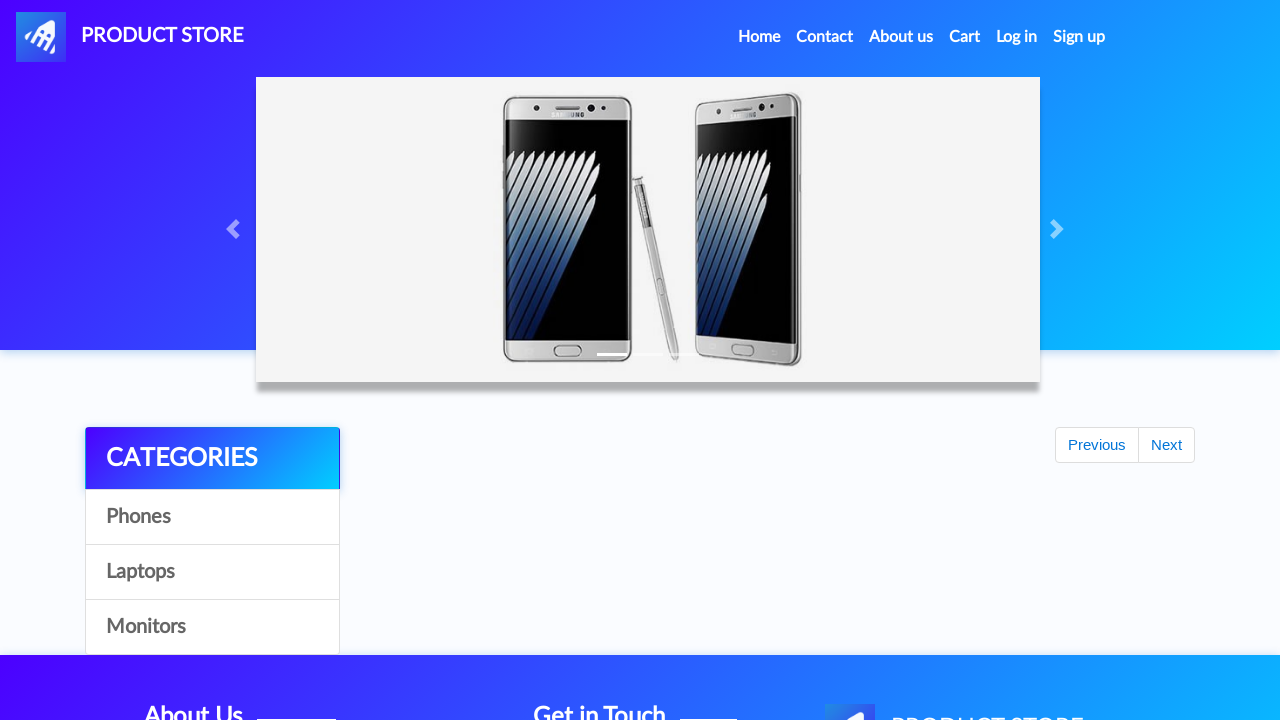

Clicked on Nokia Lumia 1520 product link at (769, 603) on internal:role=link[name="Nokia lumia 1520"i]
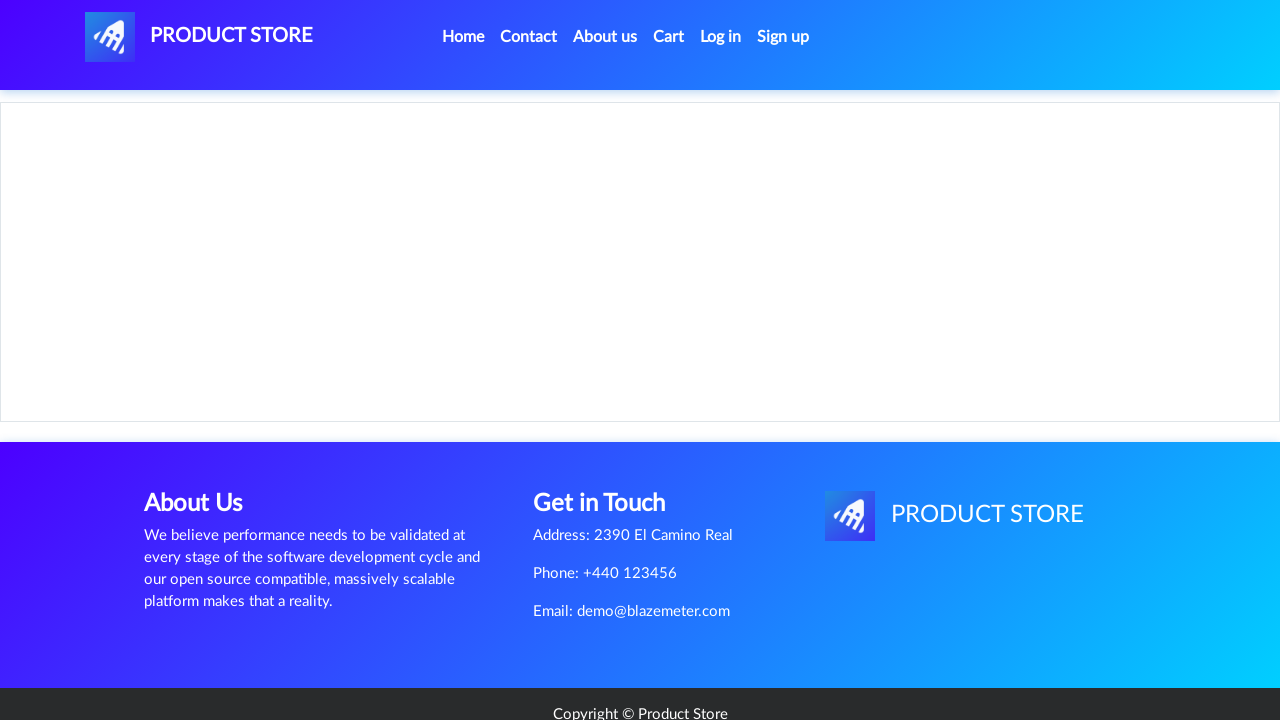

Dismissed dialog and clicked Add to cart button for Nokia Lumia 1520 at (610, 440) on internal:role=link[name="Add to cart"i]
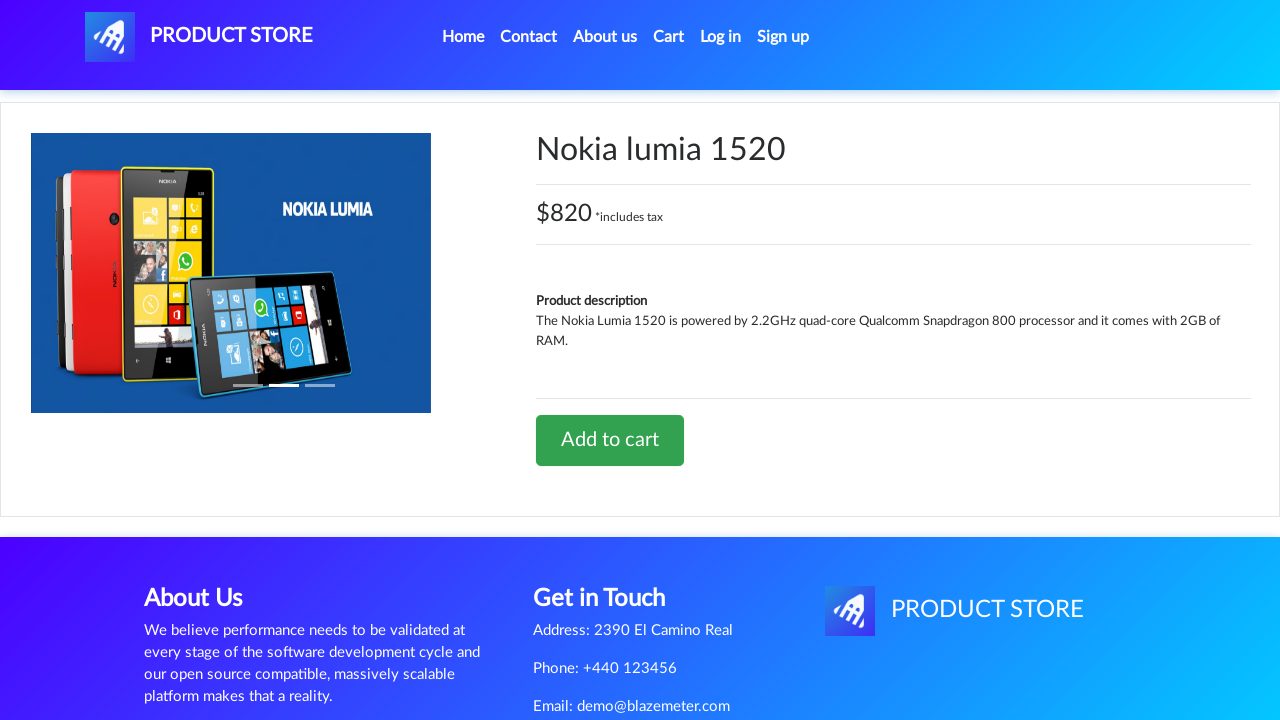

Navigated back to home page
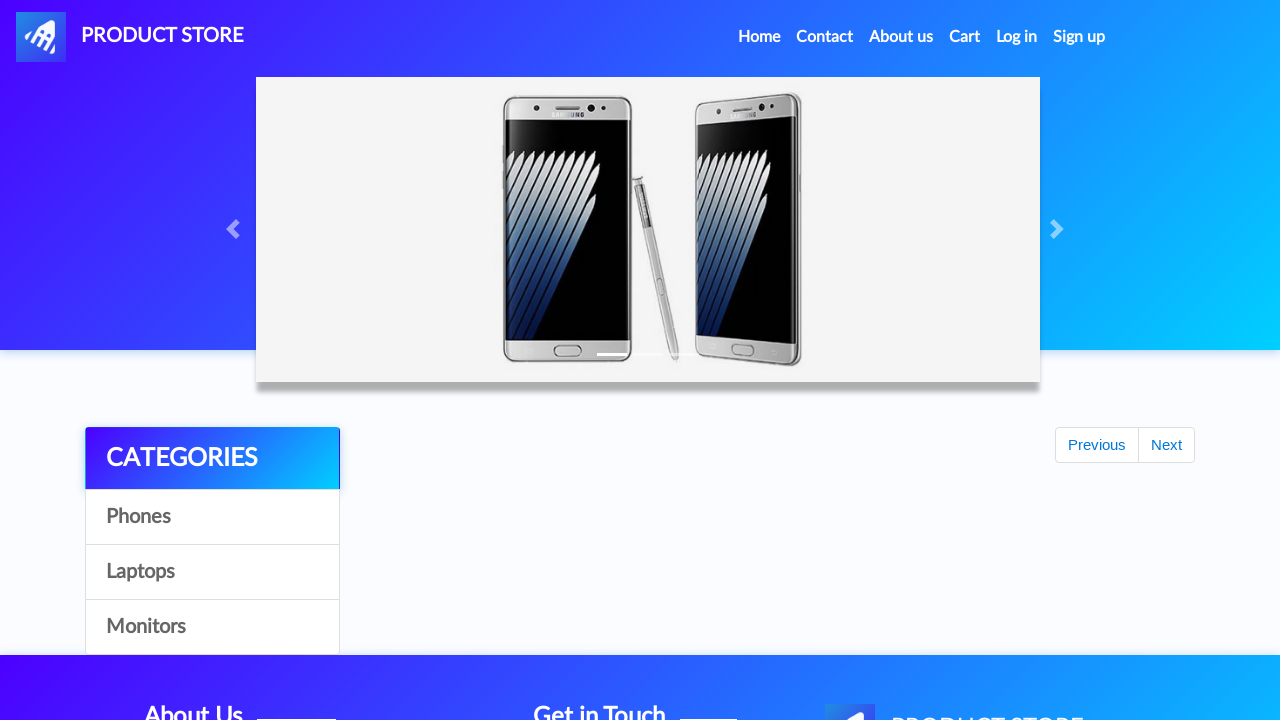

Clicked on Nexus 6 product link at (1004, 603) on internal:role=link[name="Nexus 6"i]
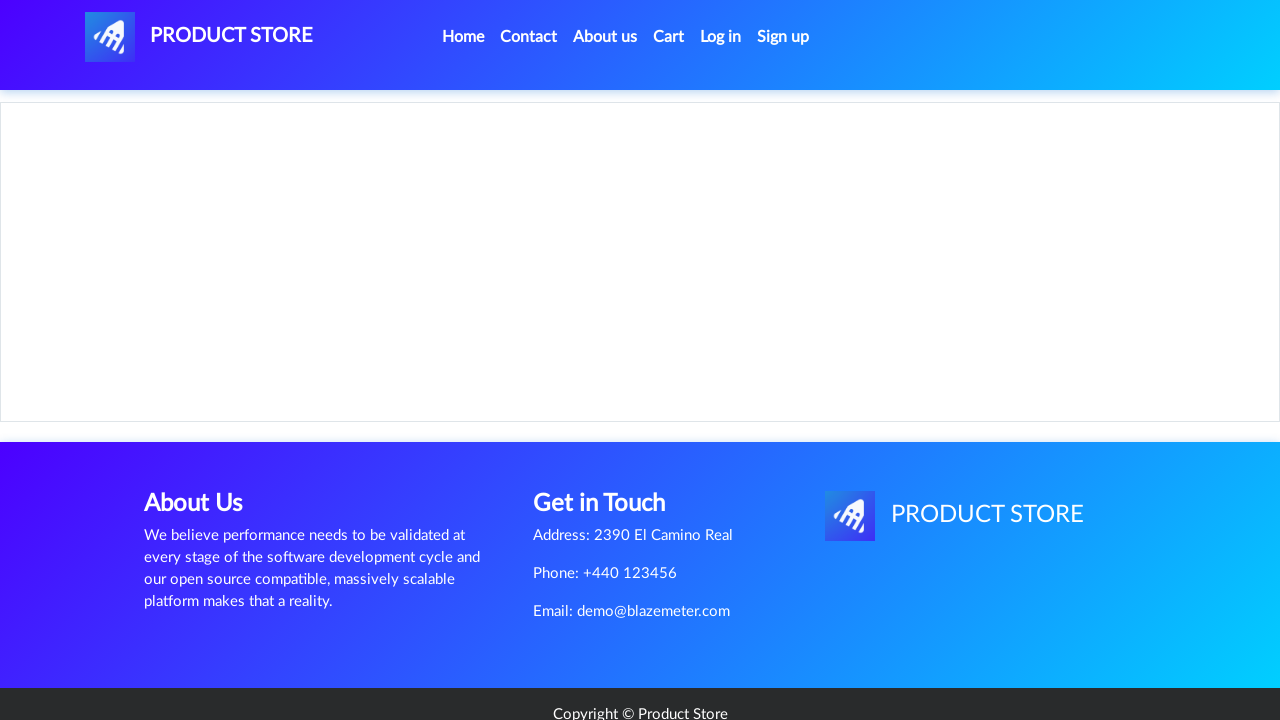

Dismissed dialog and clicked Add to cart button for Nexus 6 at (610, 440) on internal:role=link[name="Add to cart"i]
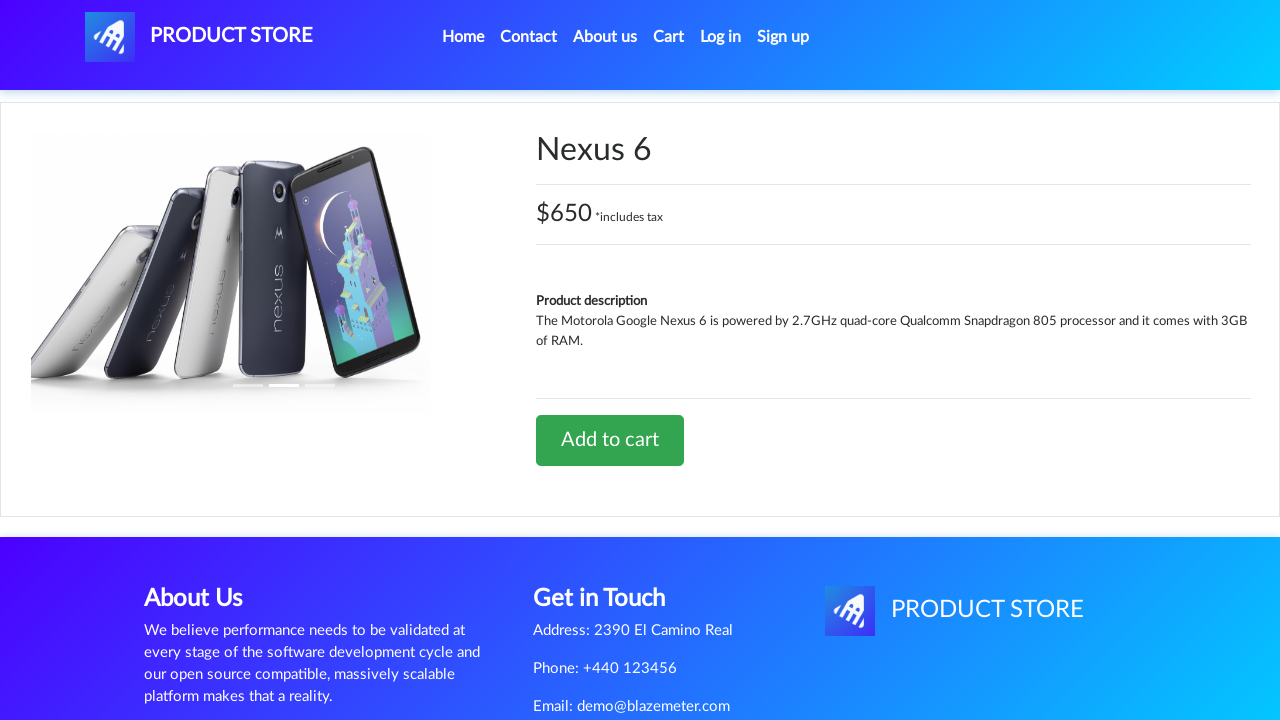

Clicked on Cart link to view shopping cart at (669, 37) on internal:role=link[name="Cart"s]
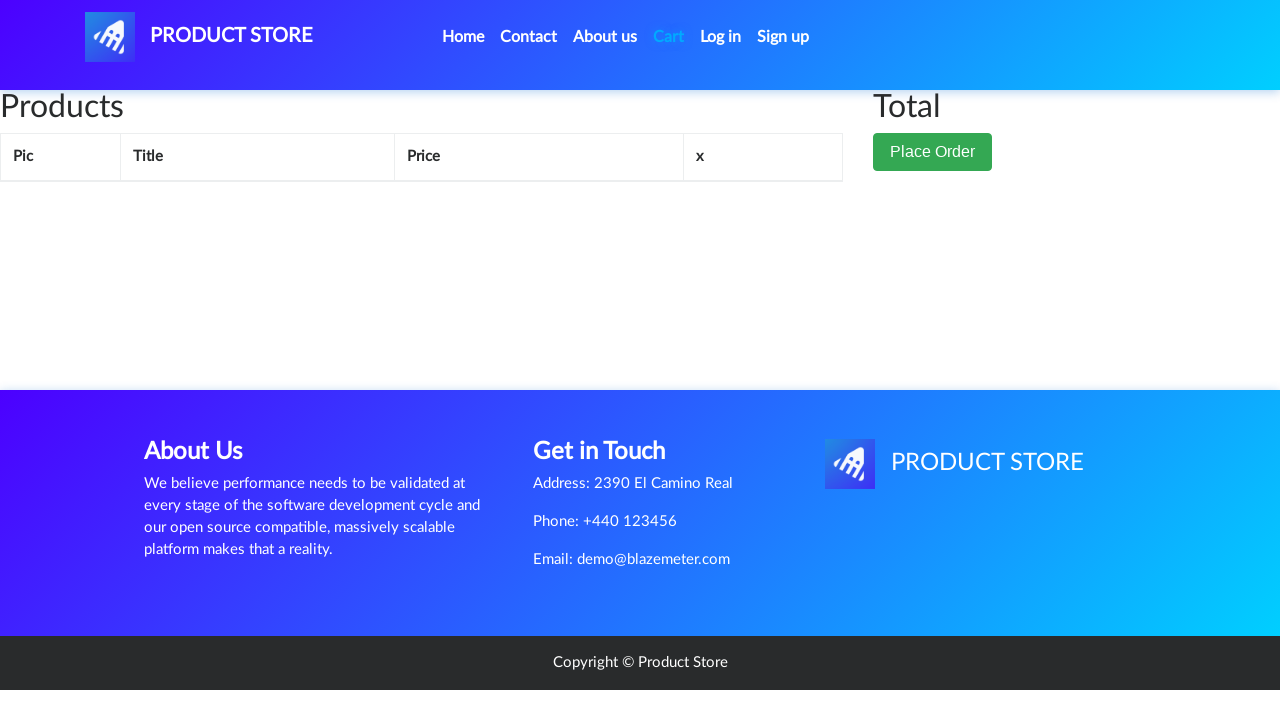

Waited for cart items to be visible
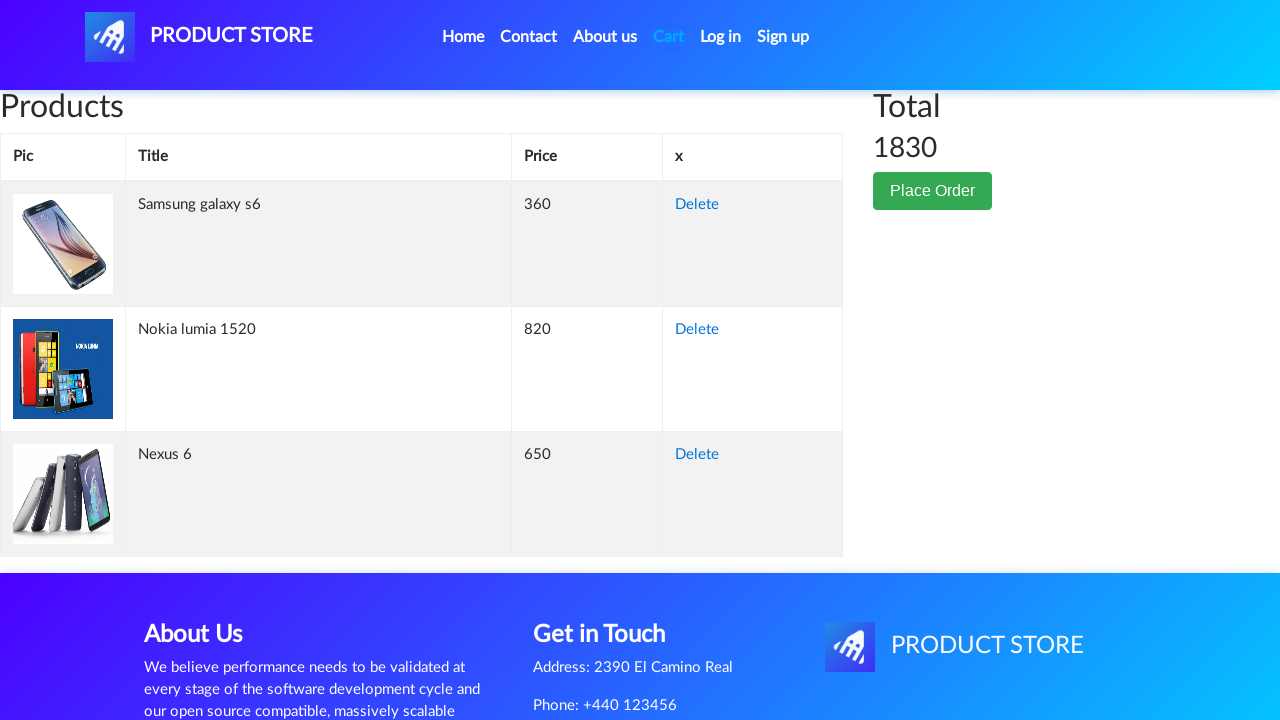

Clicked Place Order button to start checkout at (933, 191) on internal:role=button[name="Place Order"i]
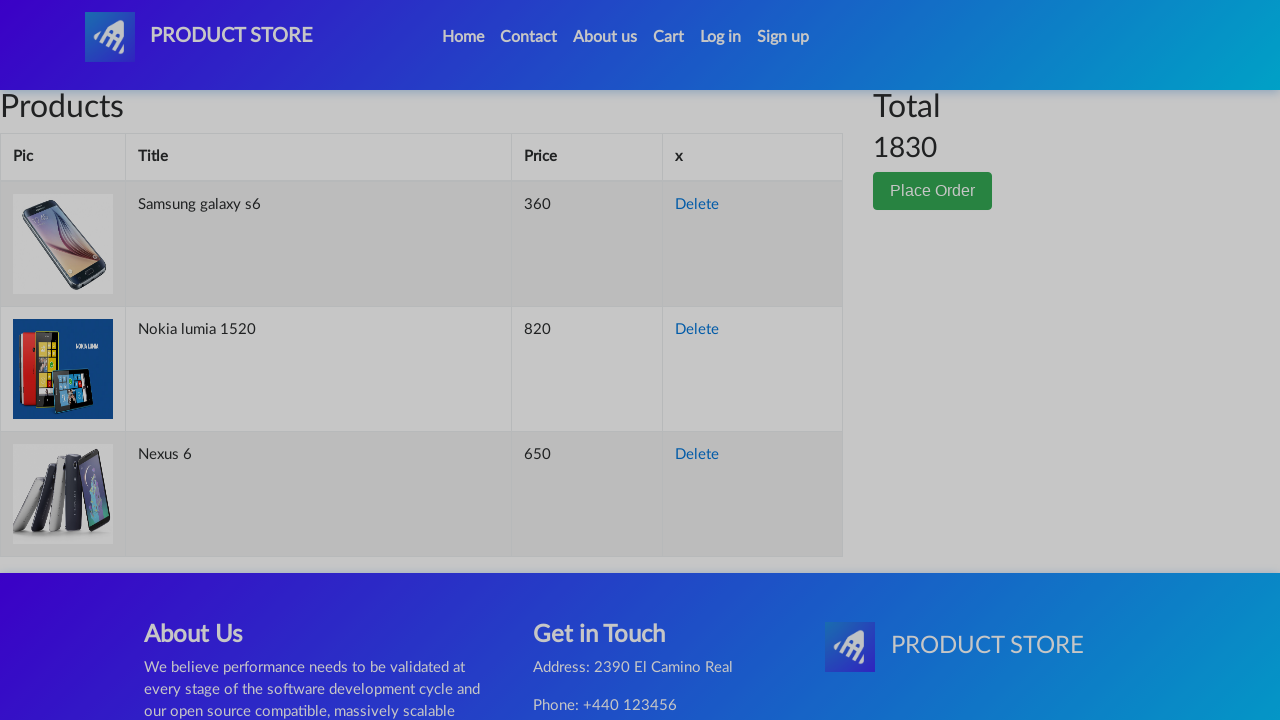

Filled Name field with 'John Doe' on internal:role=textbox[name="Name:"i]
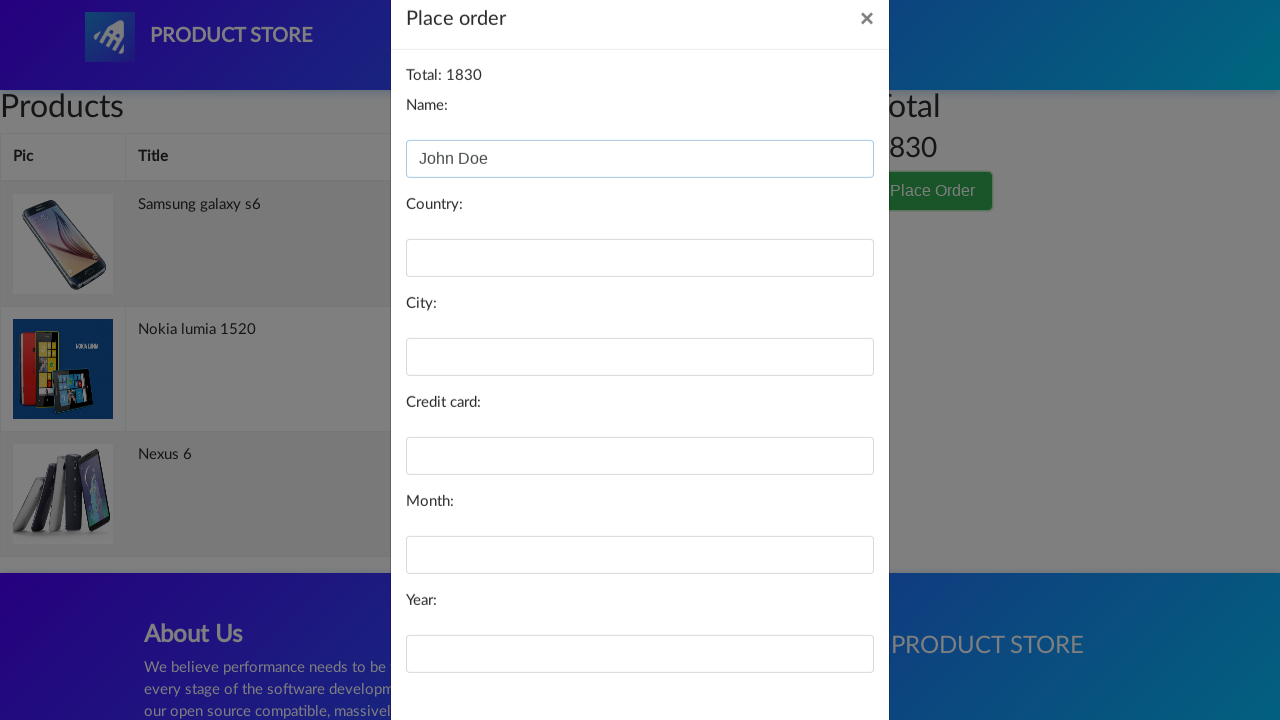

Filled Country field with 'USA' on internal:role=textbox[name="Country:"i]
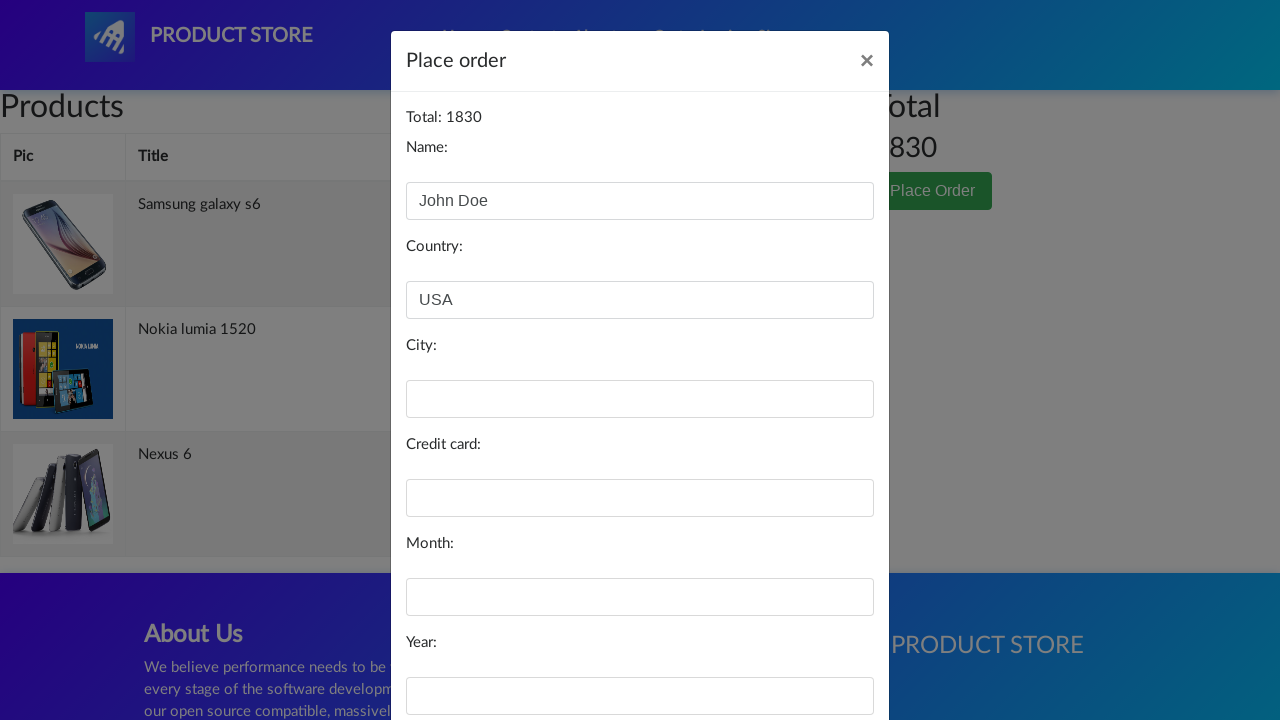

Filled City field with 'New York' on internal:role=textbox[name="City:"i]
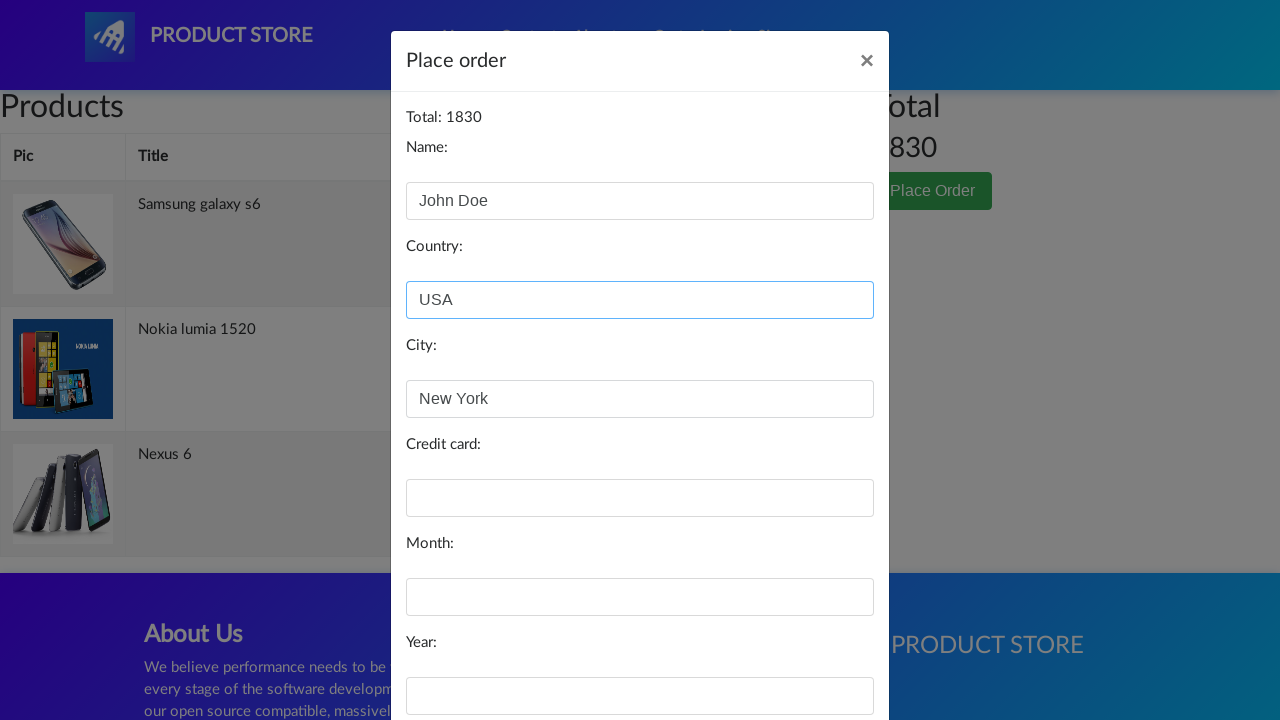

Filled Credit card field with card number on internal:role=textbox[name="Credit card:"i]
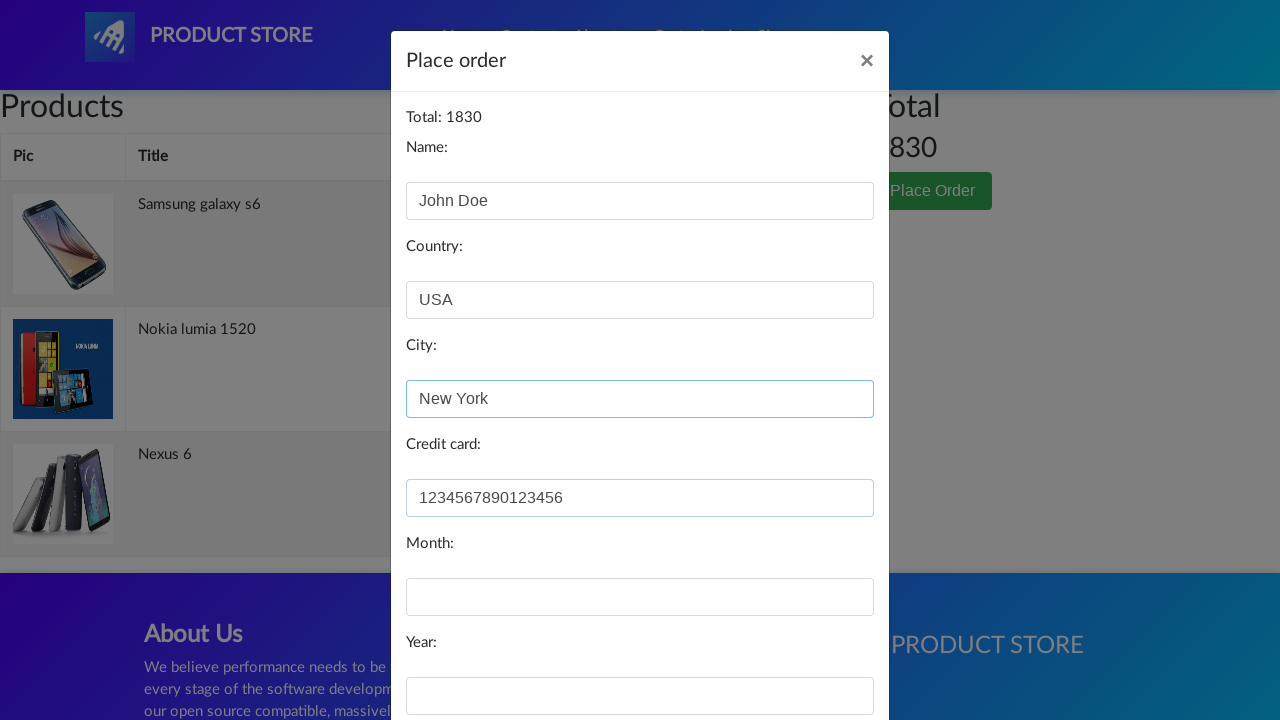

Filled Month field with '12' on internal:role=textbox[name="Month:"i]
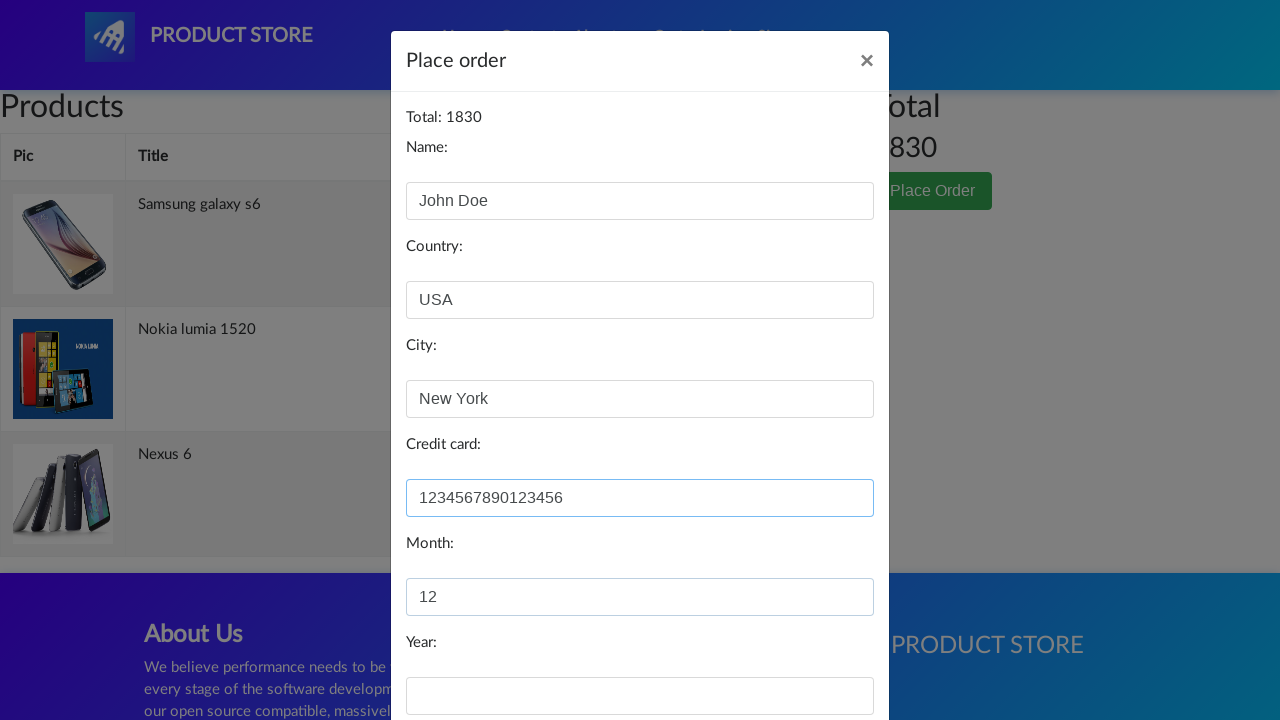

Filled Year field with '2025' on internal:role=textbox[name="Year:"i]
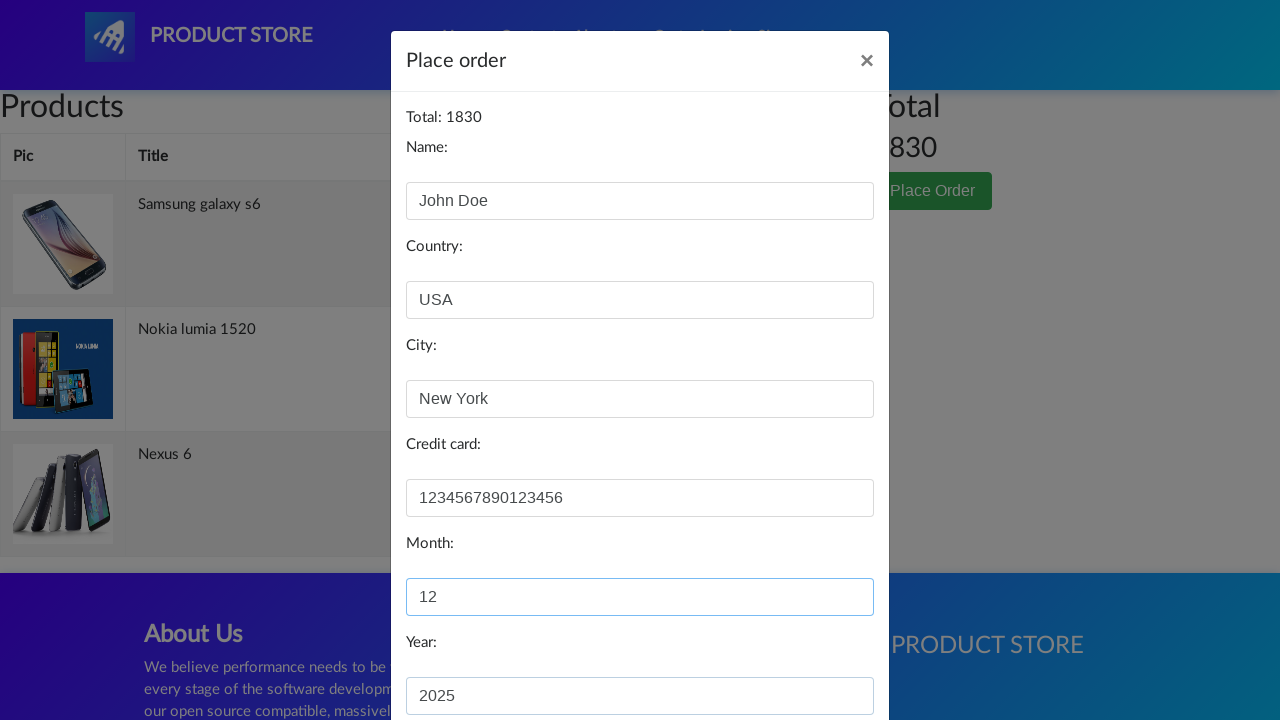

Clicked Purchase button to complete order at (823, 655) on internal:role=button[name="Purchase"i]
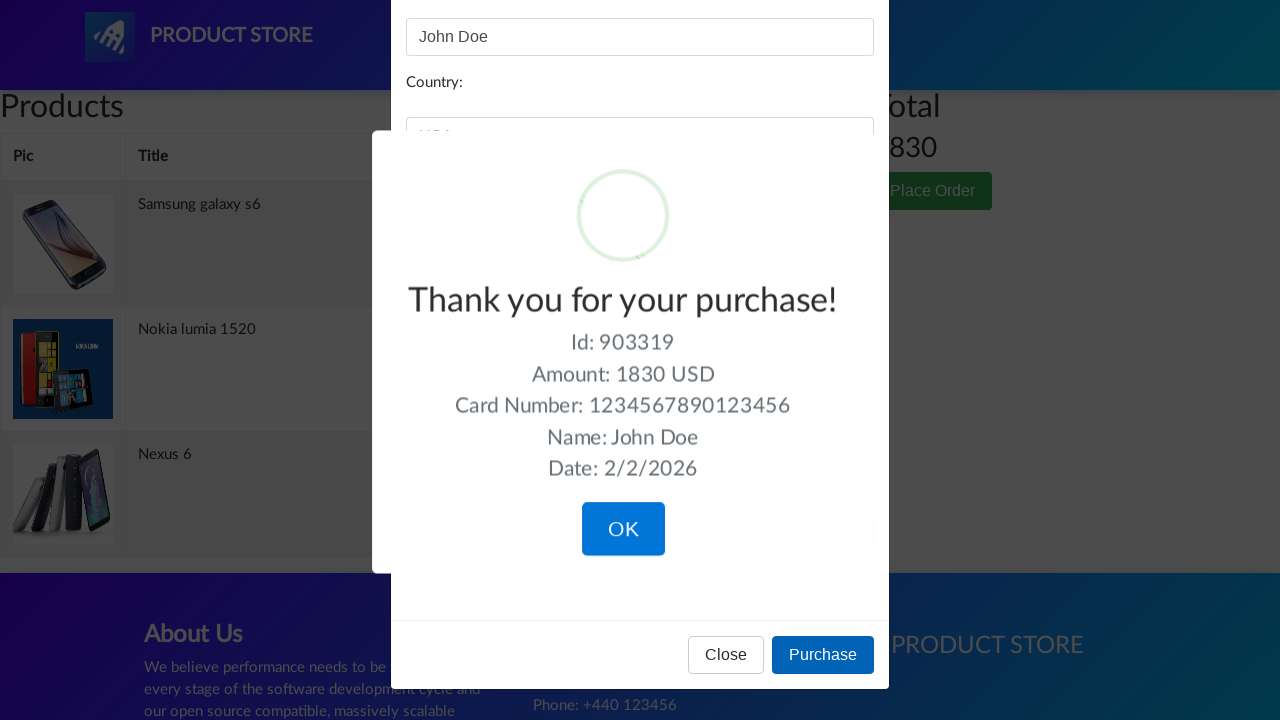

Waited for purchase confirmation message to appear
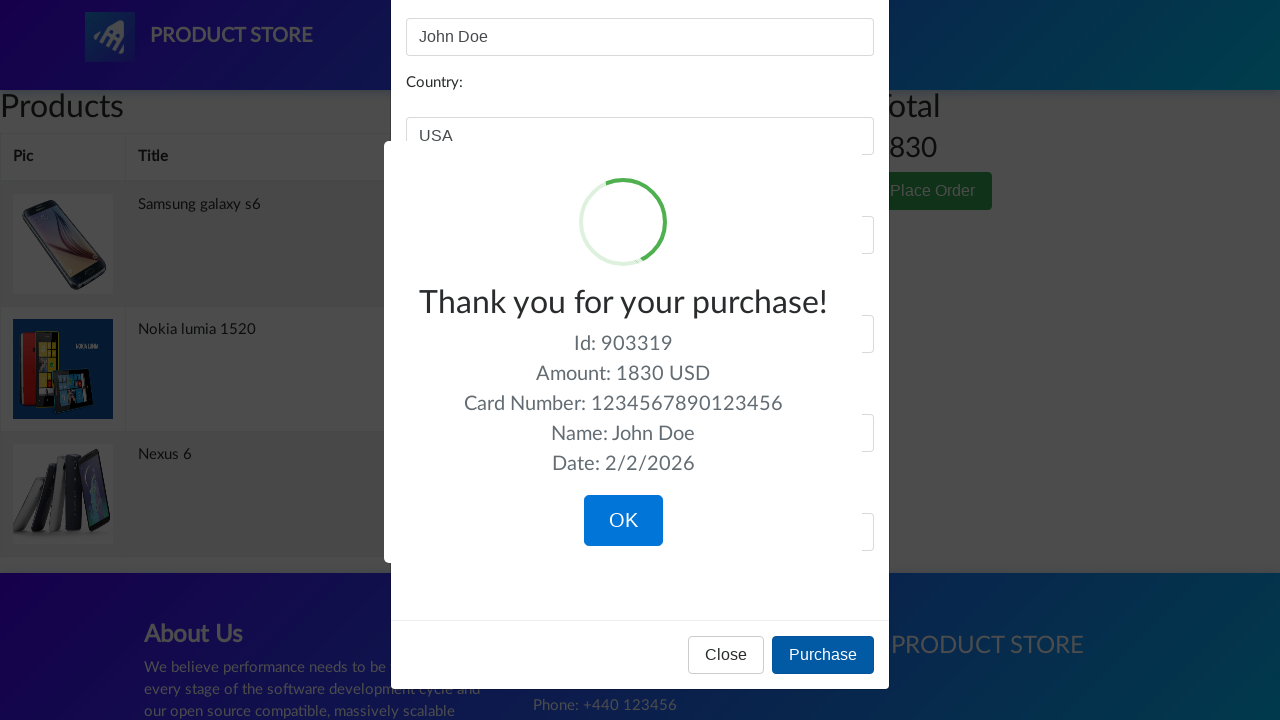

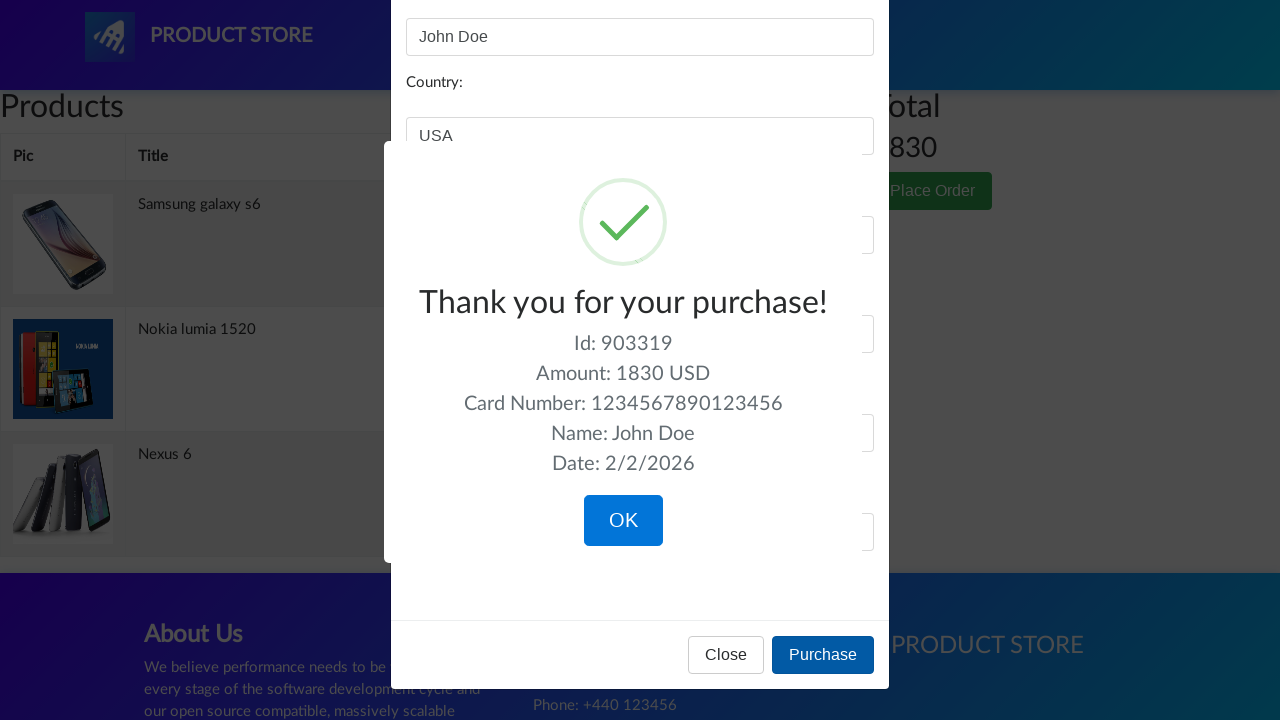